Tests form filling functionality on a practice Angular page by entering text in the name field using various selectors, clicking a checkbox, and submitting the form.

Starting URL: https://rahulshettyacademy.com/angularpractice

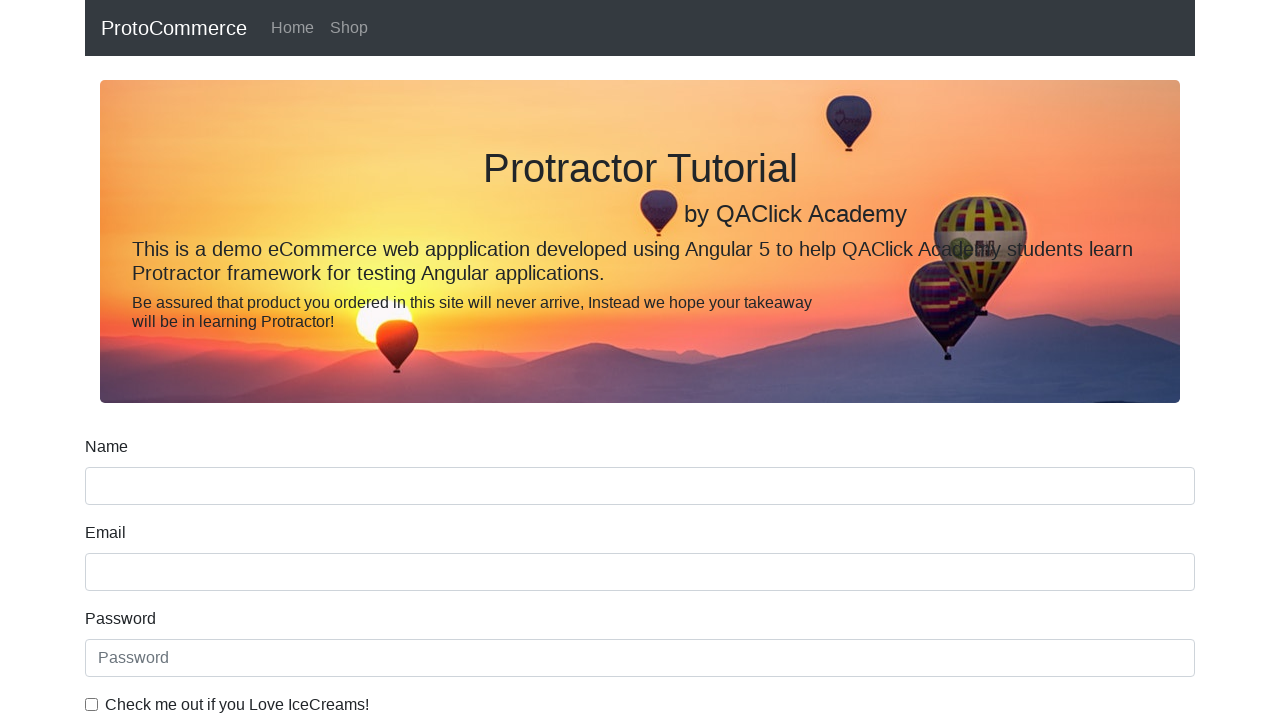

Filled name field with 'Emanuel Thomas' using name attribute selector on input[name='name']
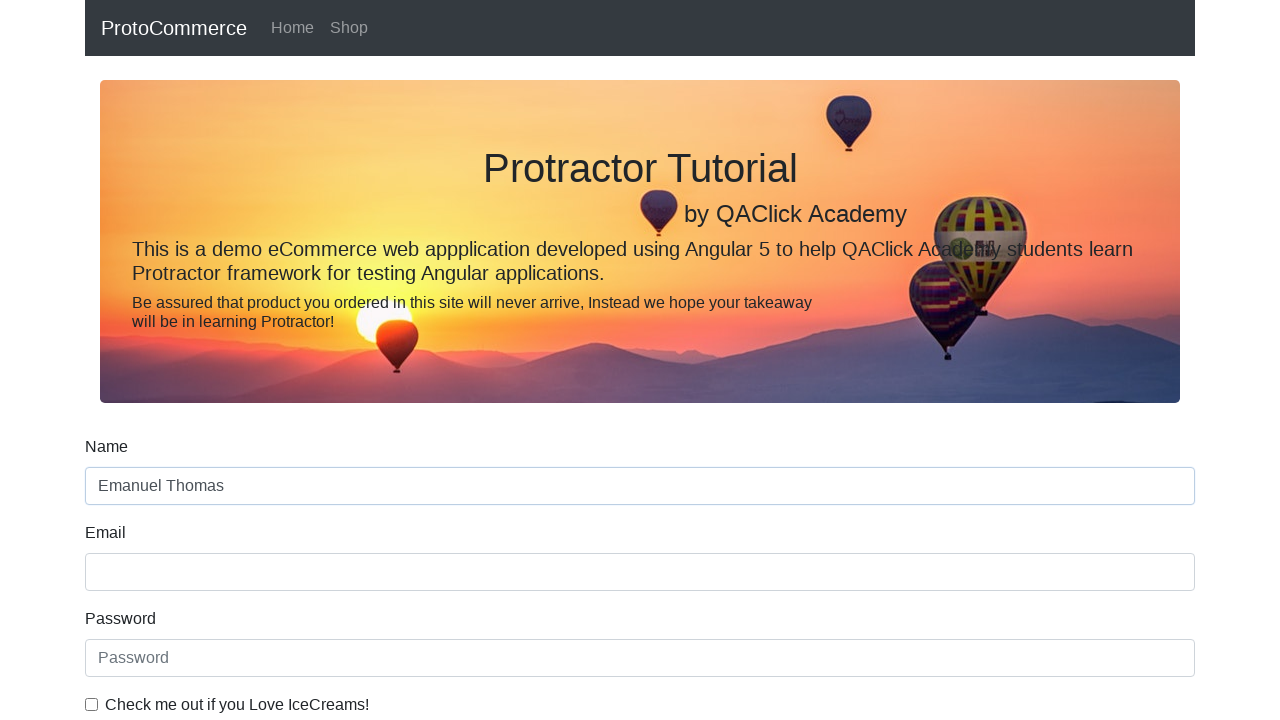

Clicked the example checkbox at (92, 704) on #exampleCheck1
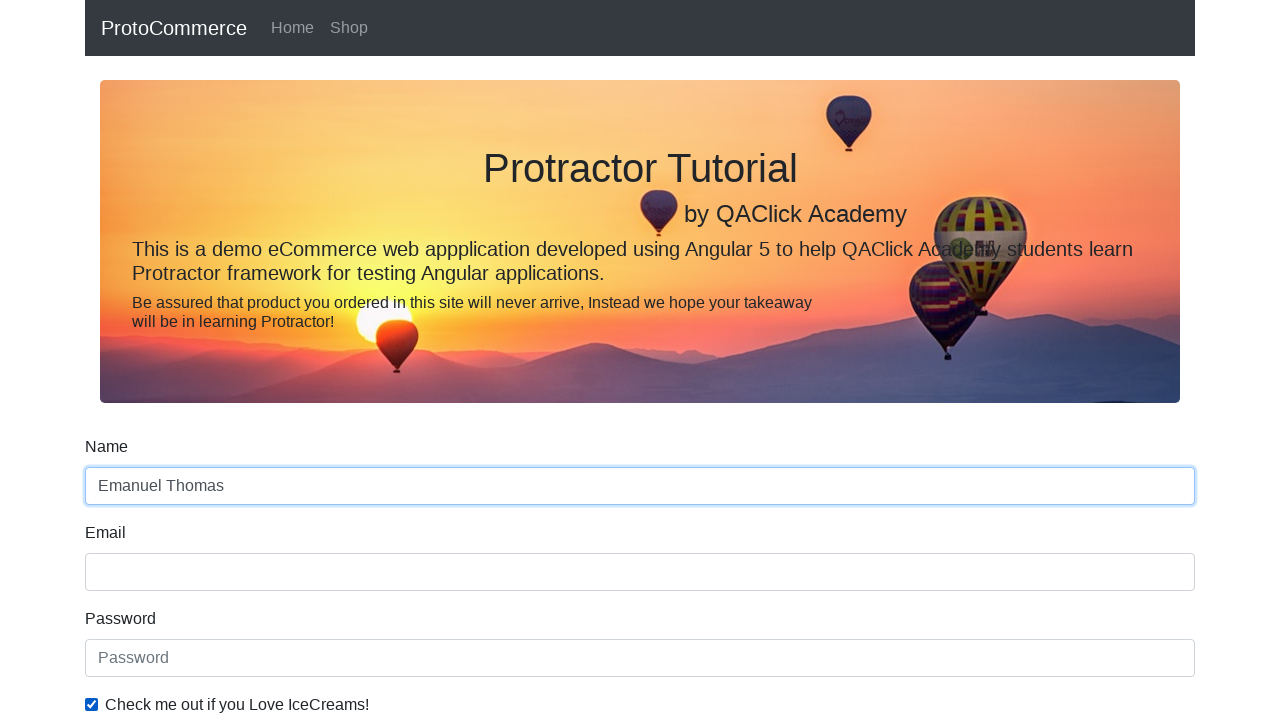

Filled name field with 'Anirudh' on input[name='name']
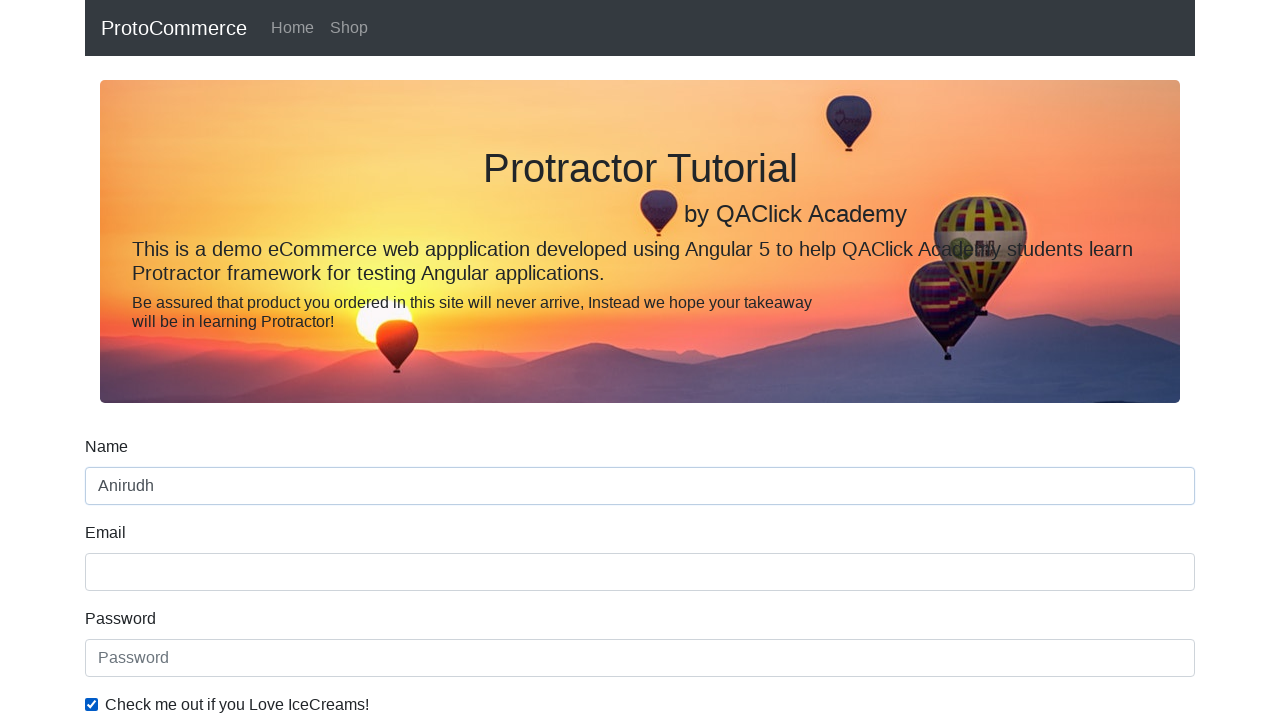

Filled name field with 'Emanuel' on input[name='name']
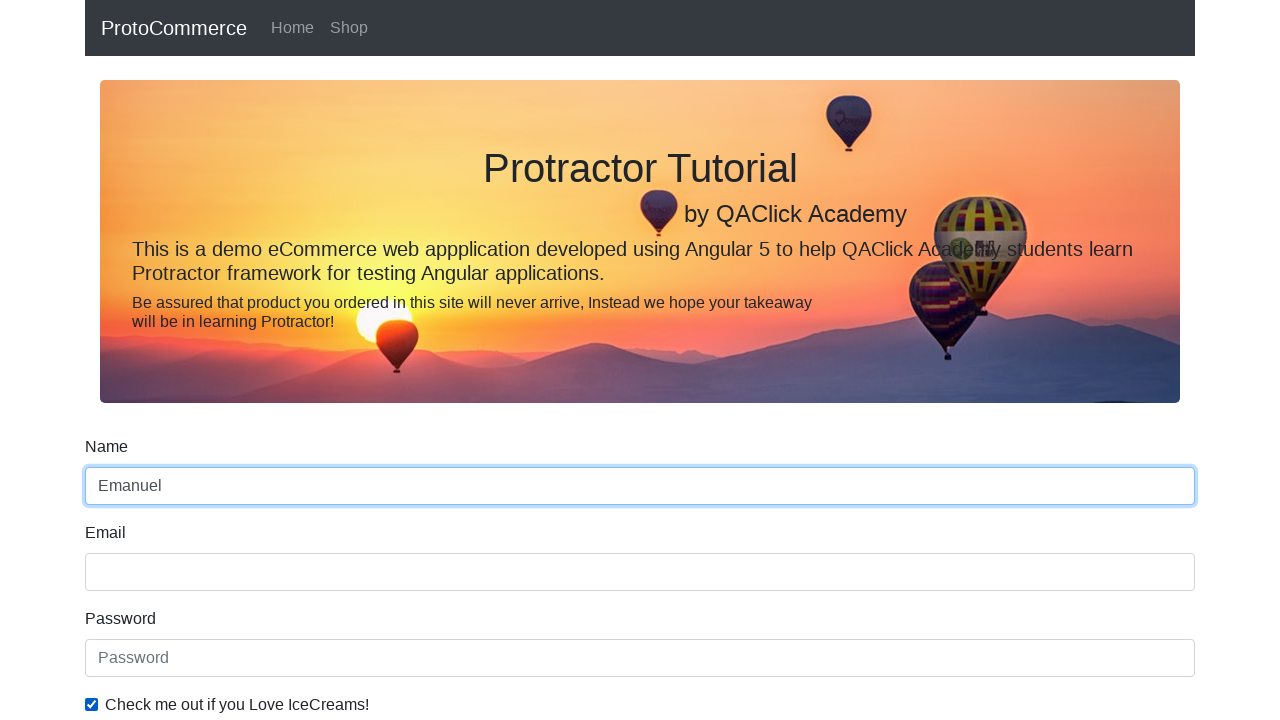

Filled form control input with 'lodu' using class selector on input.form-control
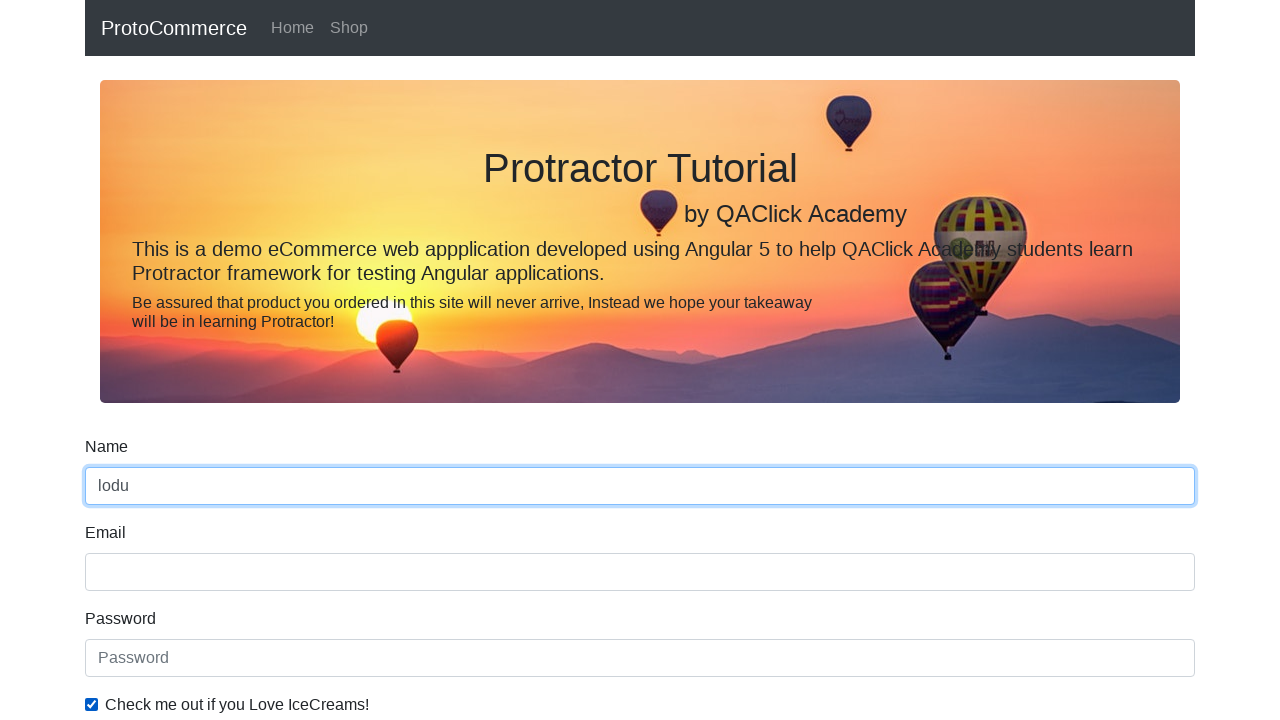

Filled name field with 'Emanuel' on input[name='name']
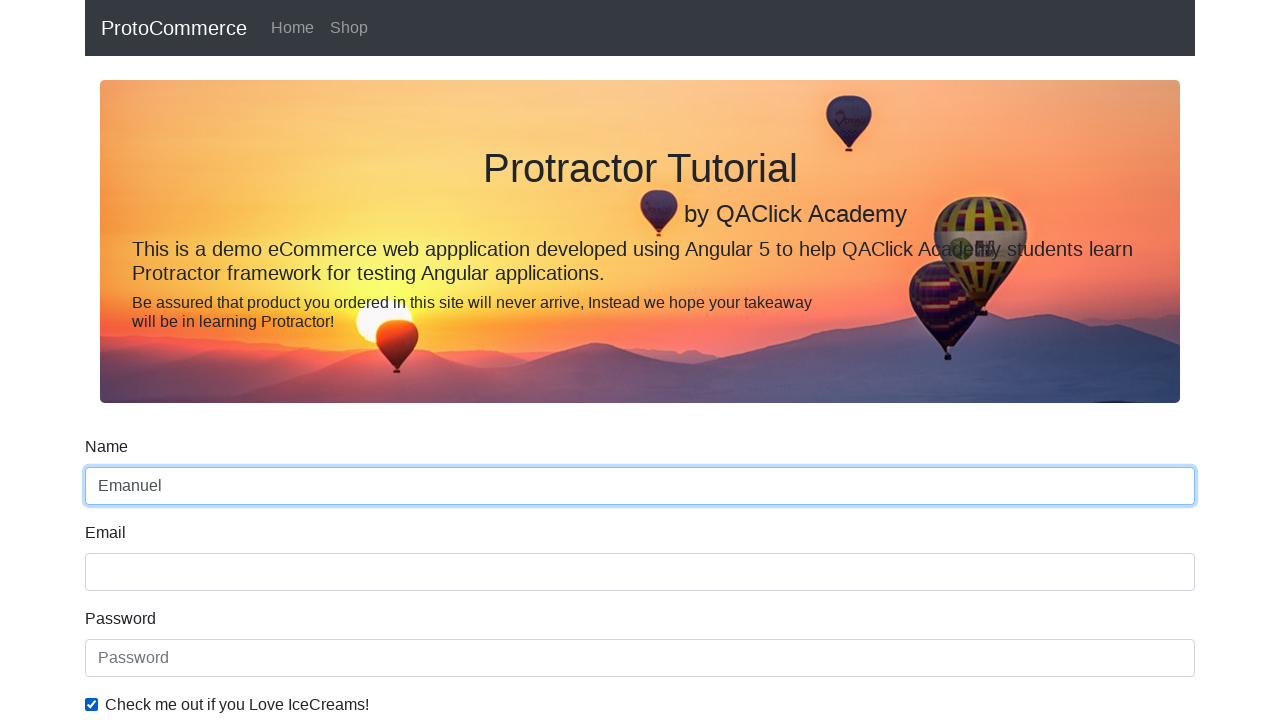

Filled name field with 'Emanuel Thomas' on input[name='name']
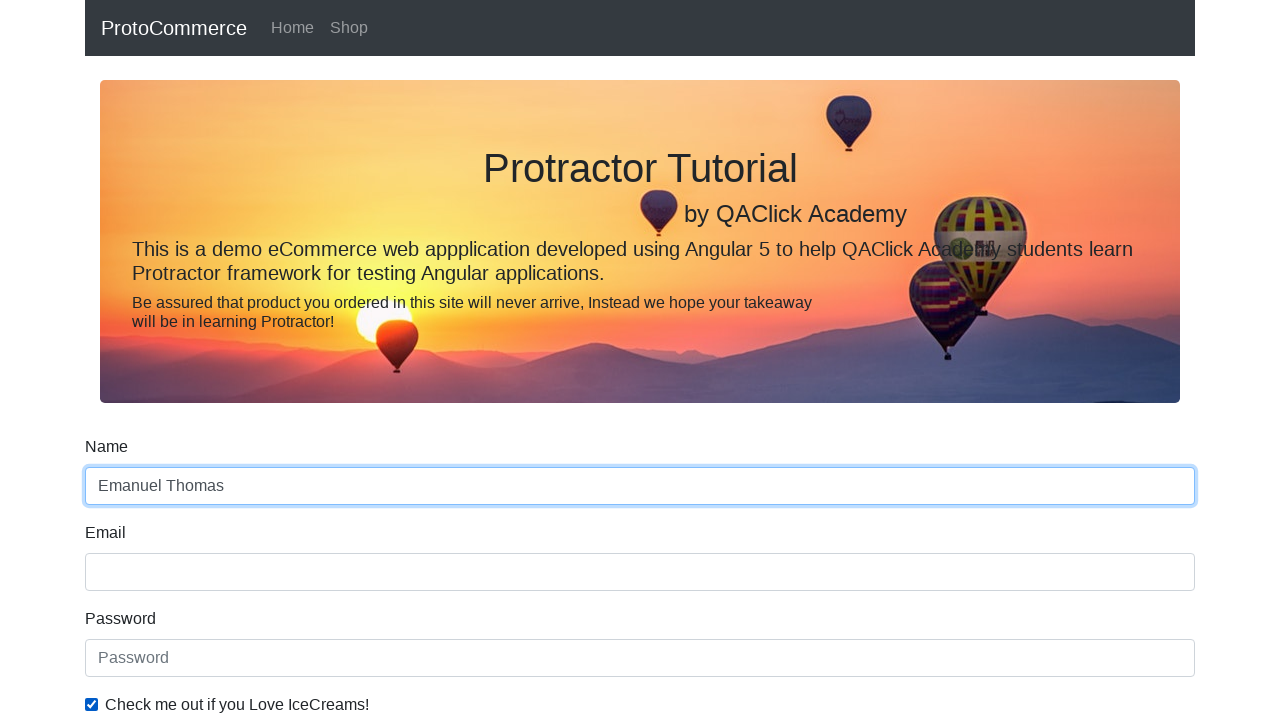

Clicked the submit button to submit the form at (123, 491) on input[type='submit']
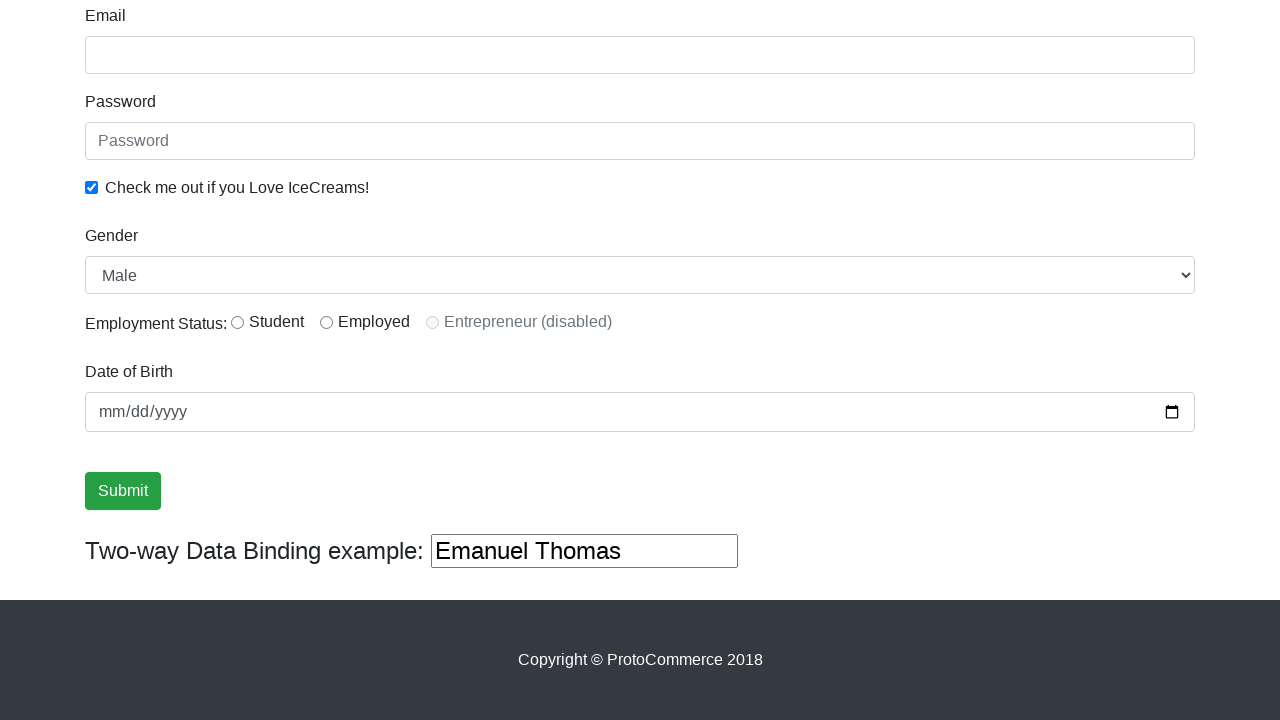

Form submission processed and page reached networkidle state
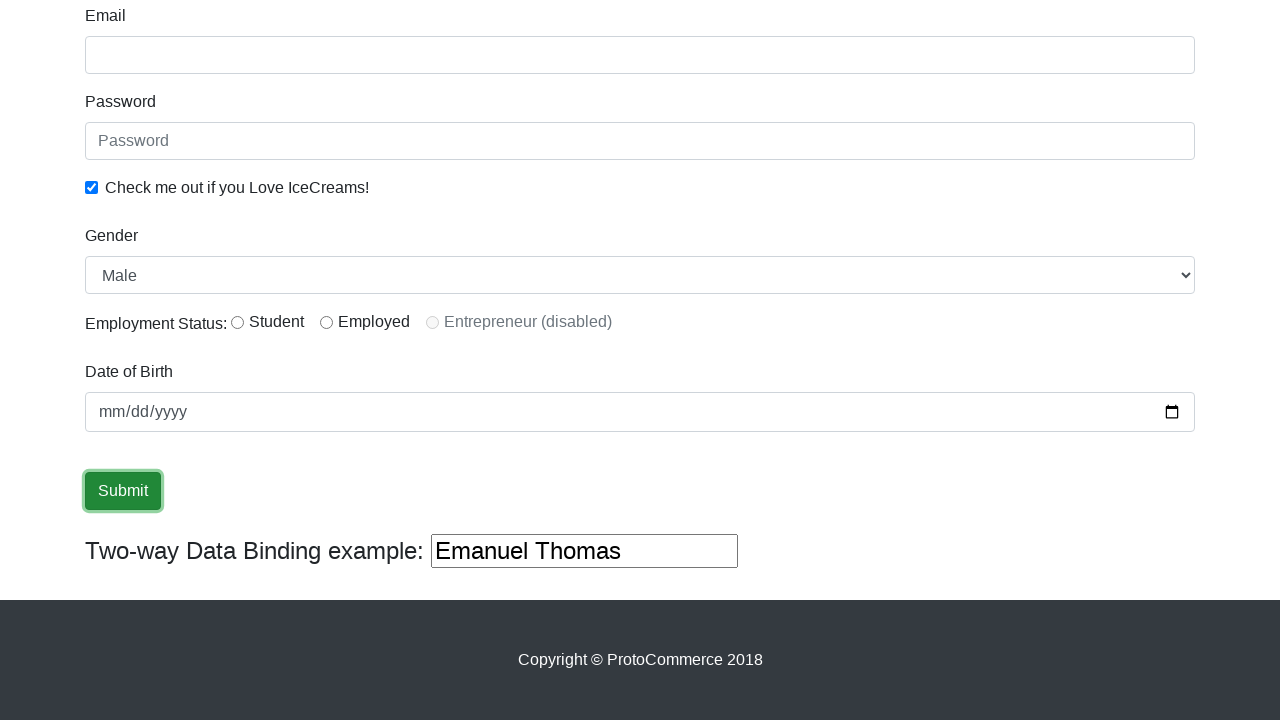

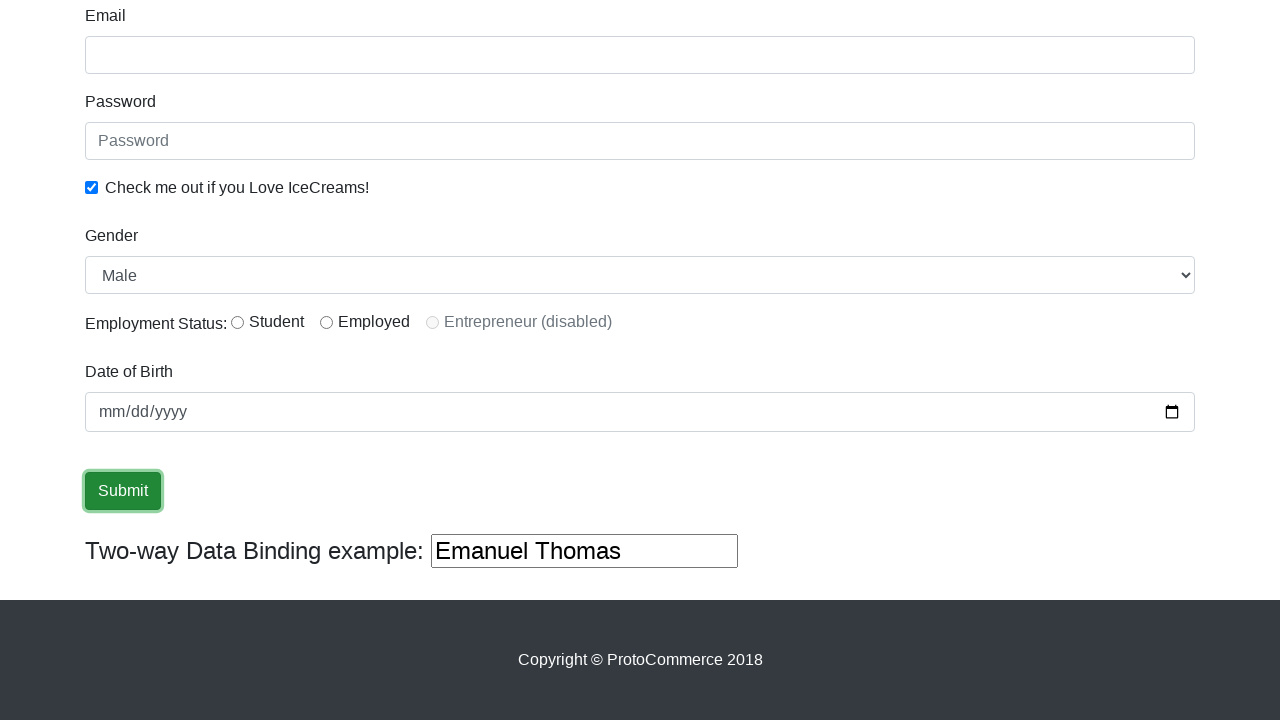